Tests the selection state of radio buttons and checkboxes by clicking them and verifying their checked state

Starting URL: https://automationfc.github.io/basic-form/index.html

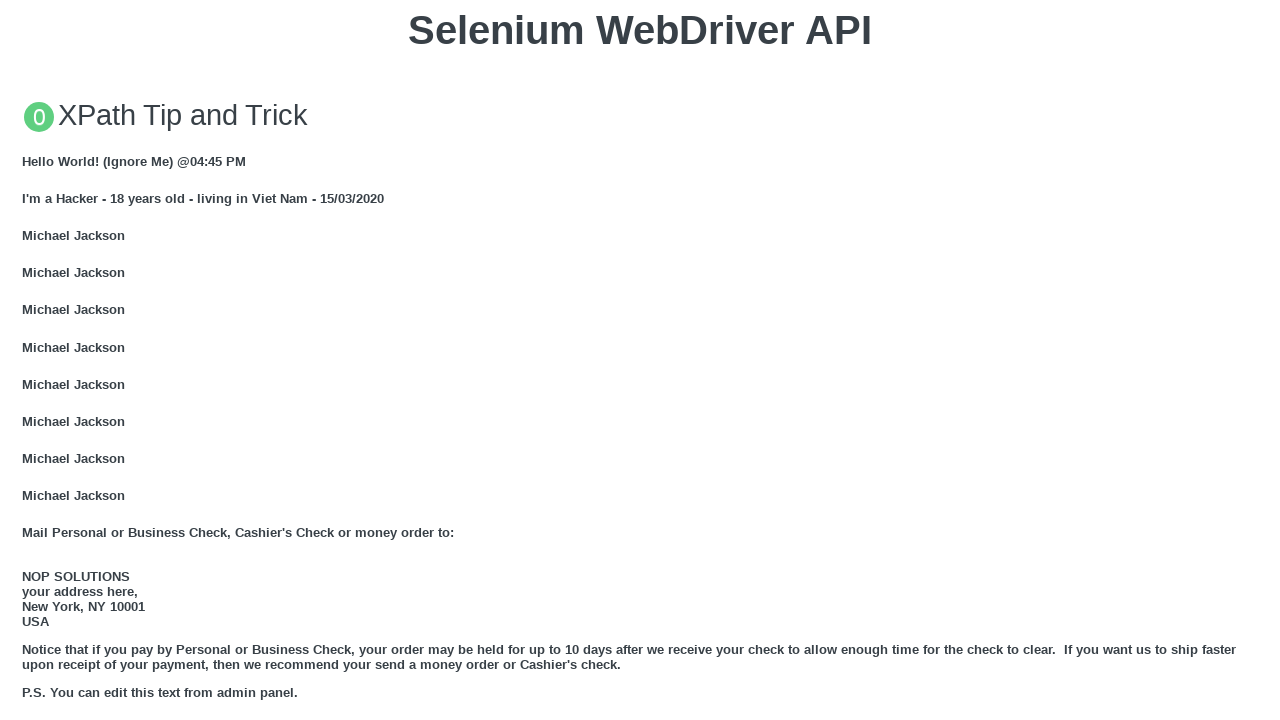

Clicked age radio button (under_18) at (28, 360) on input#under_18
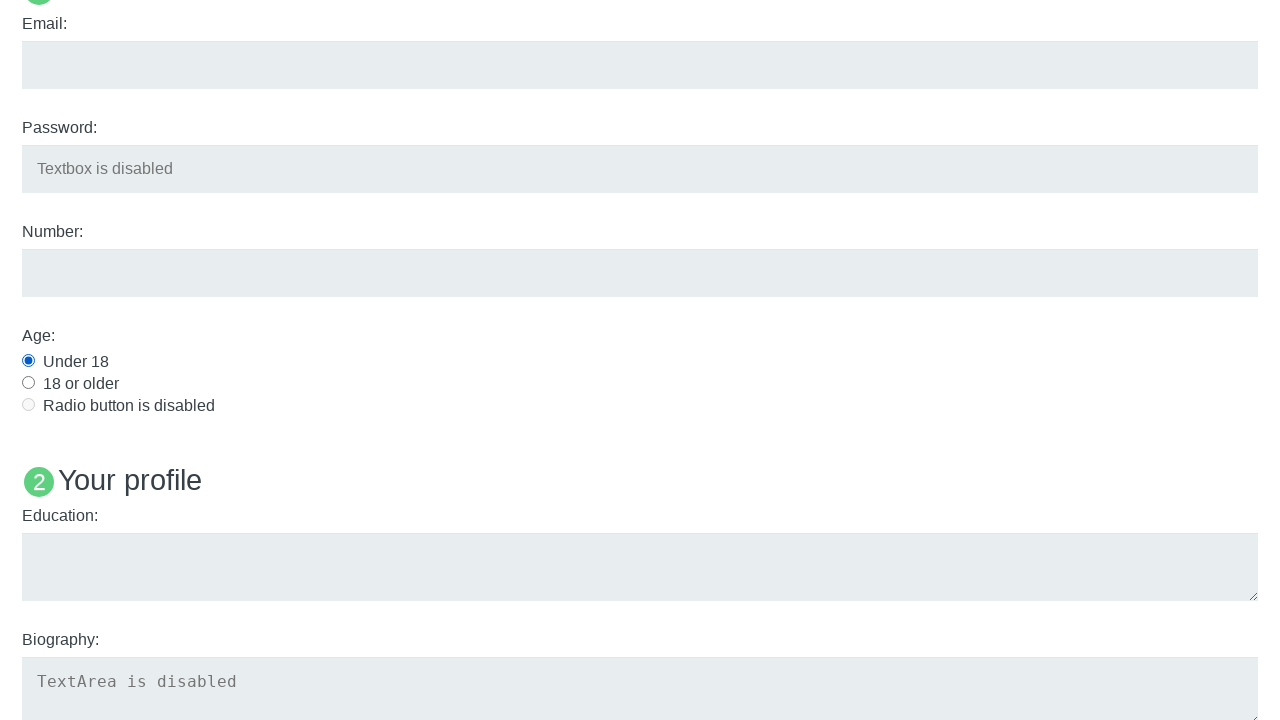

Clicked java checkbox at (28, 361) on input#java
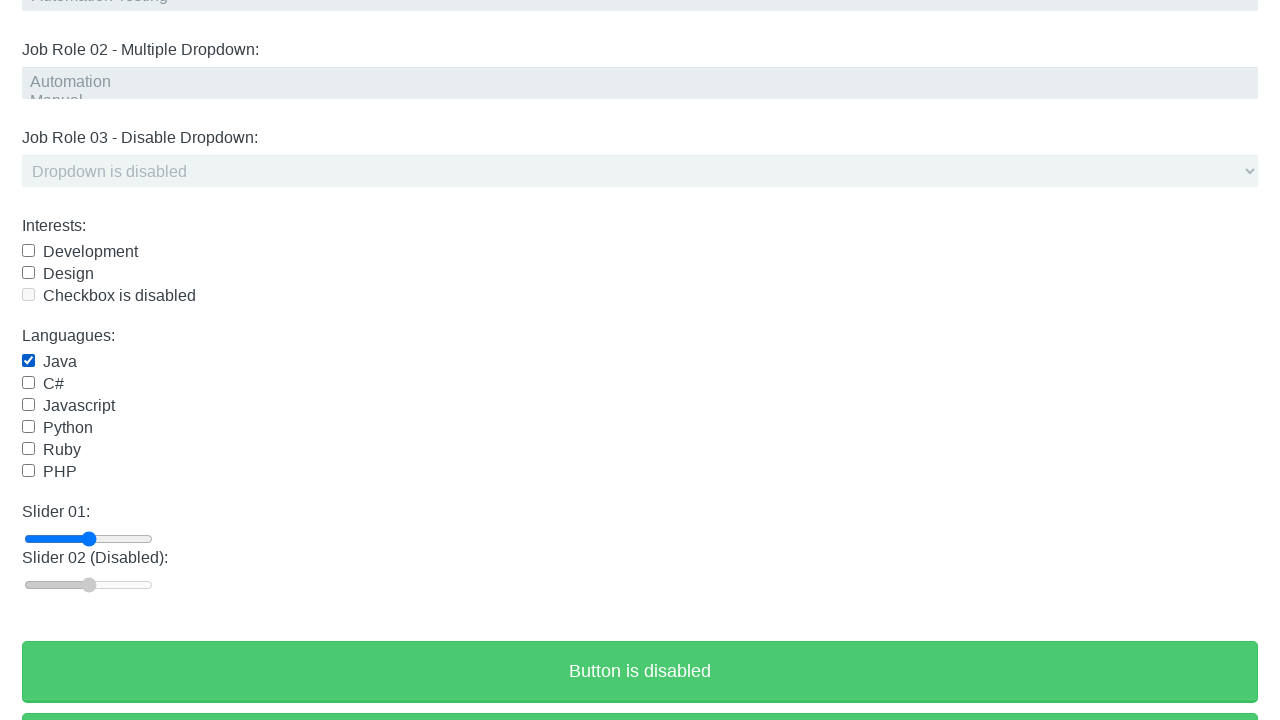

Verified age under_18 radio is selected
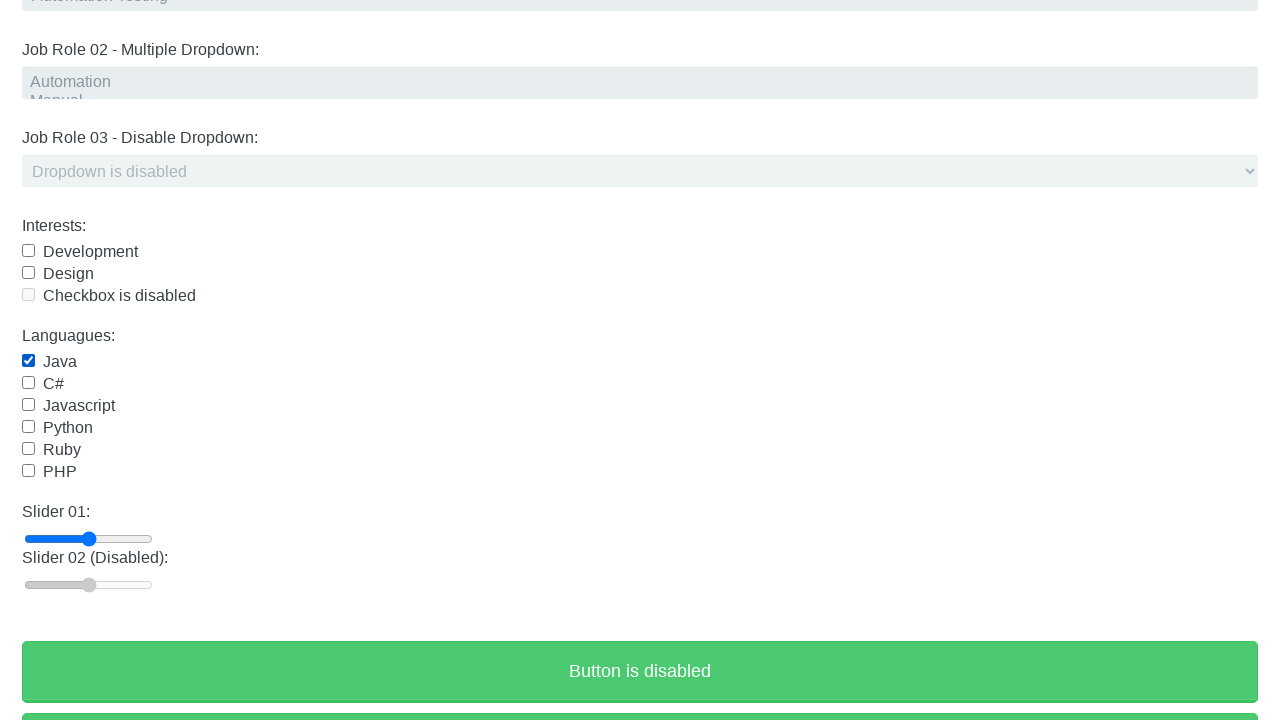

Verified java checkbox is selected
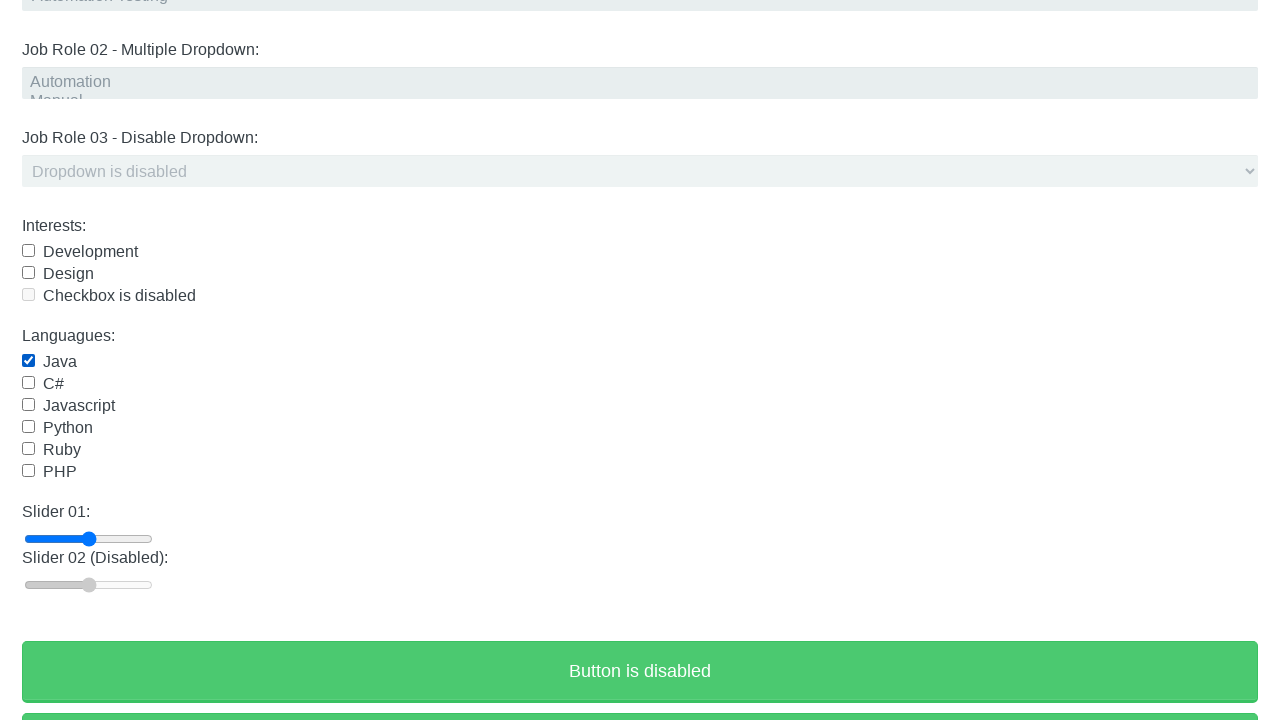

Clicked java checkbox again to deselect at (28, 361) on input#java
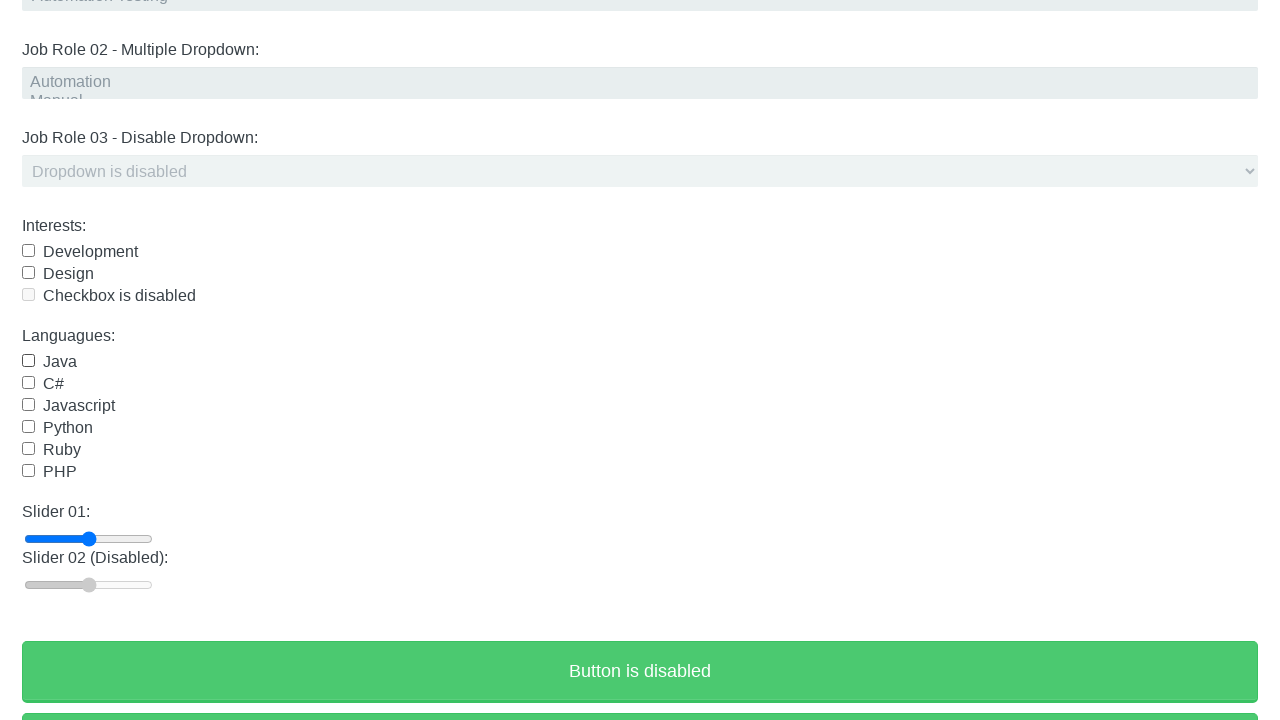

Verified java checkbox is de-selected after second click
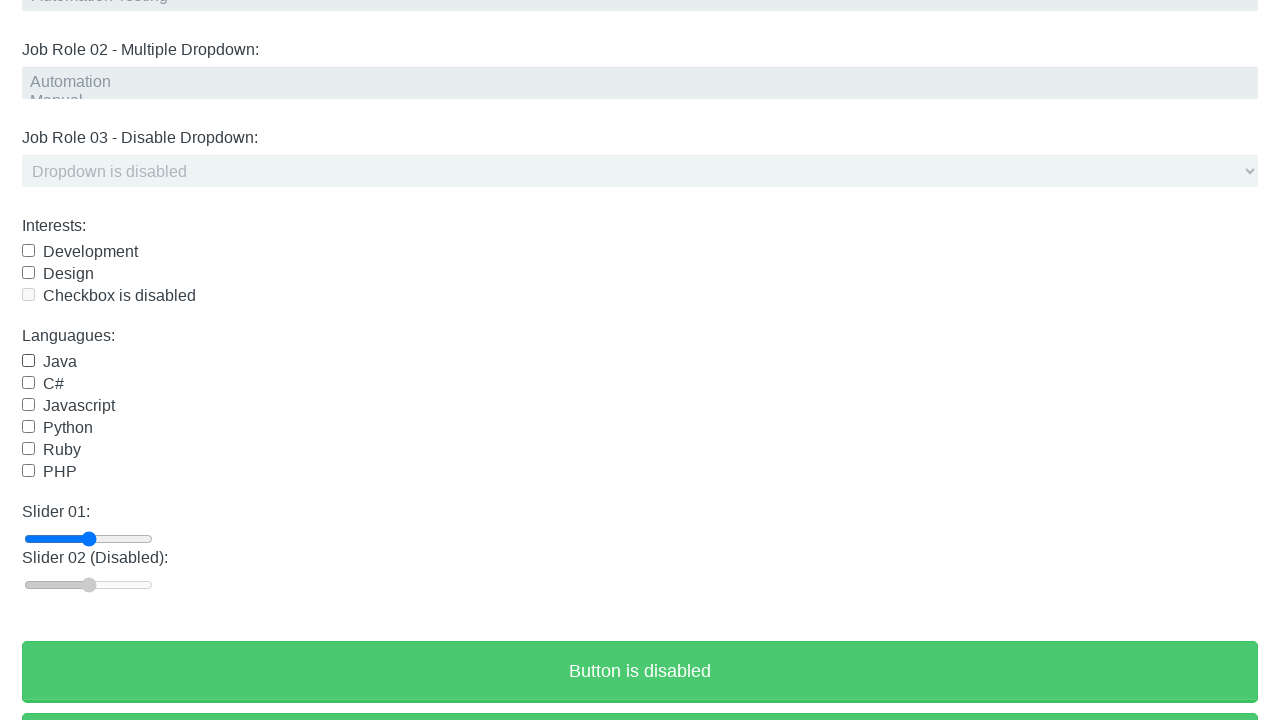

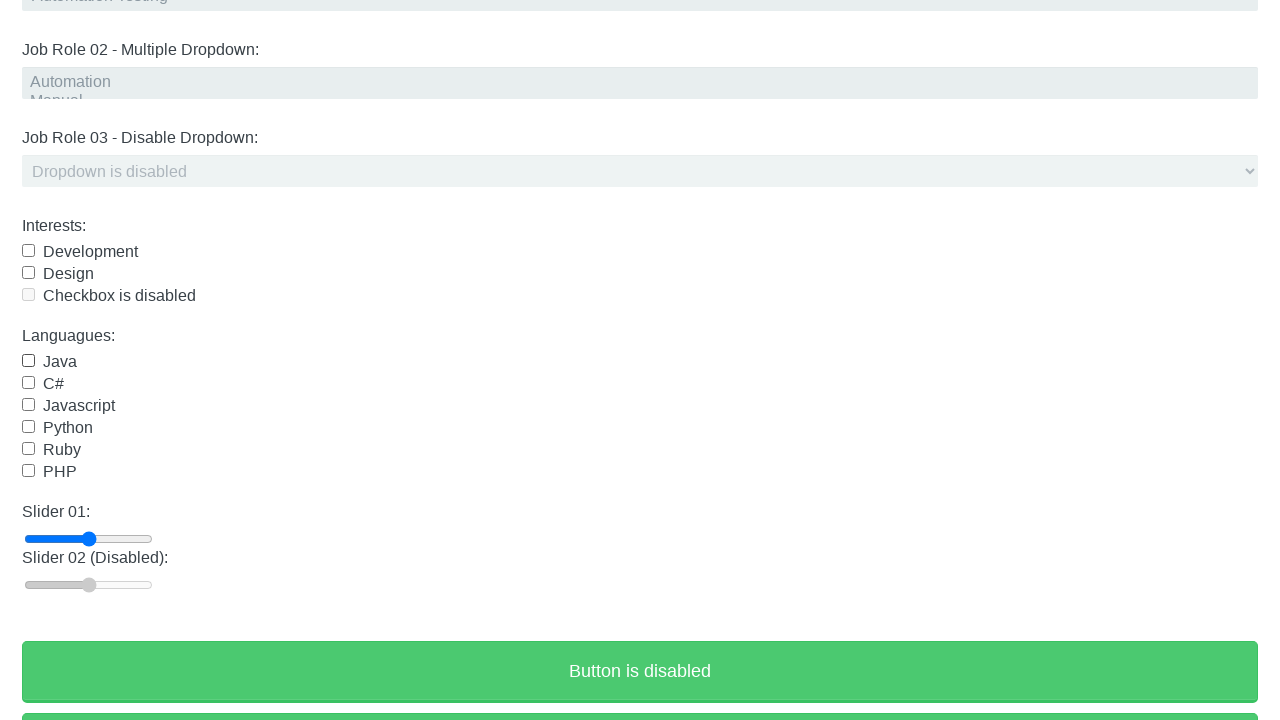